Automates a mathematical challenge form by retrieving a value from an element attribute, calculating the result, and submitting the form with checkboxes selected

Starting URL: http://suninjuly.github.io/get_attribute.html

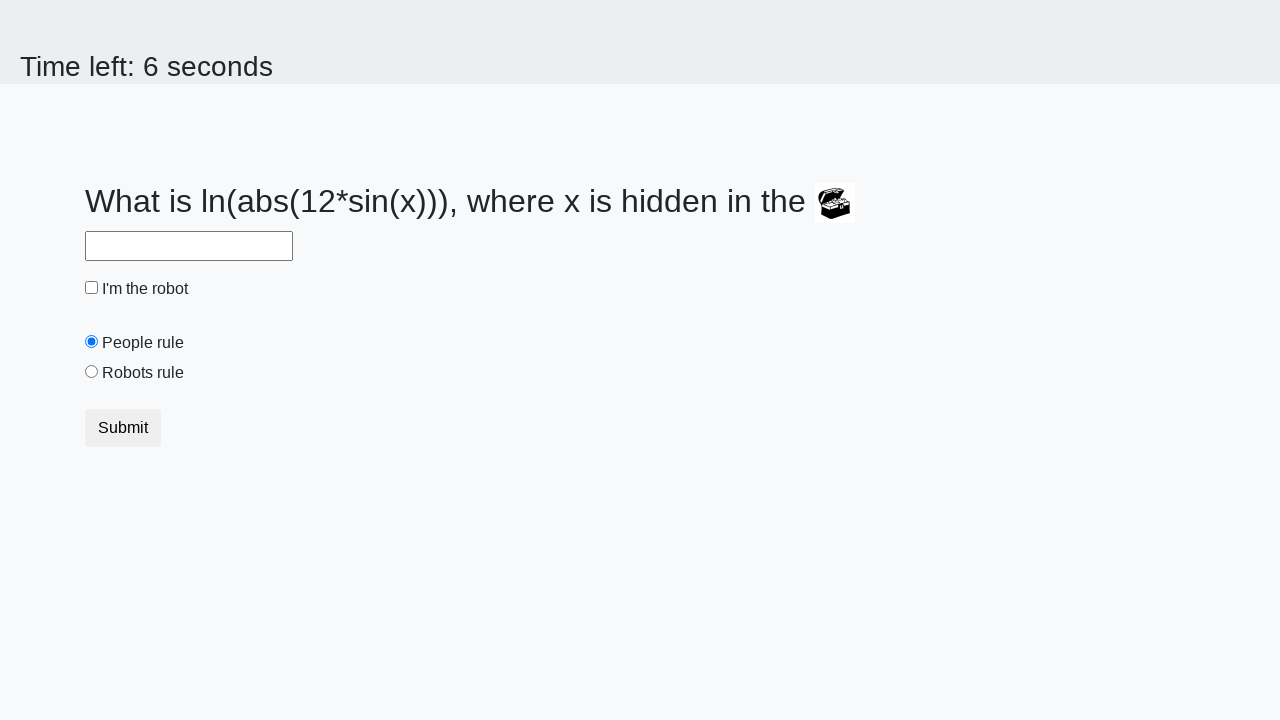

Located treasure chest element
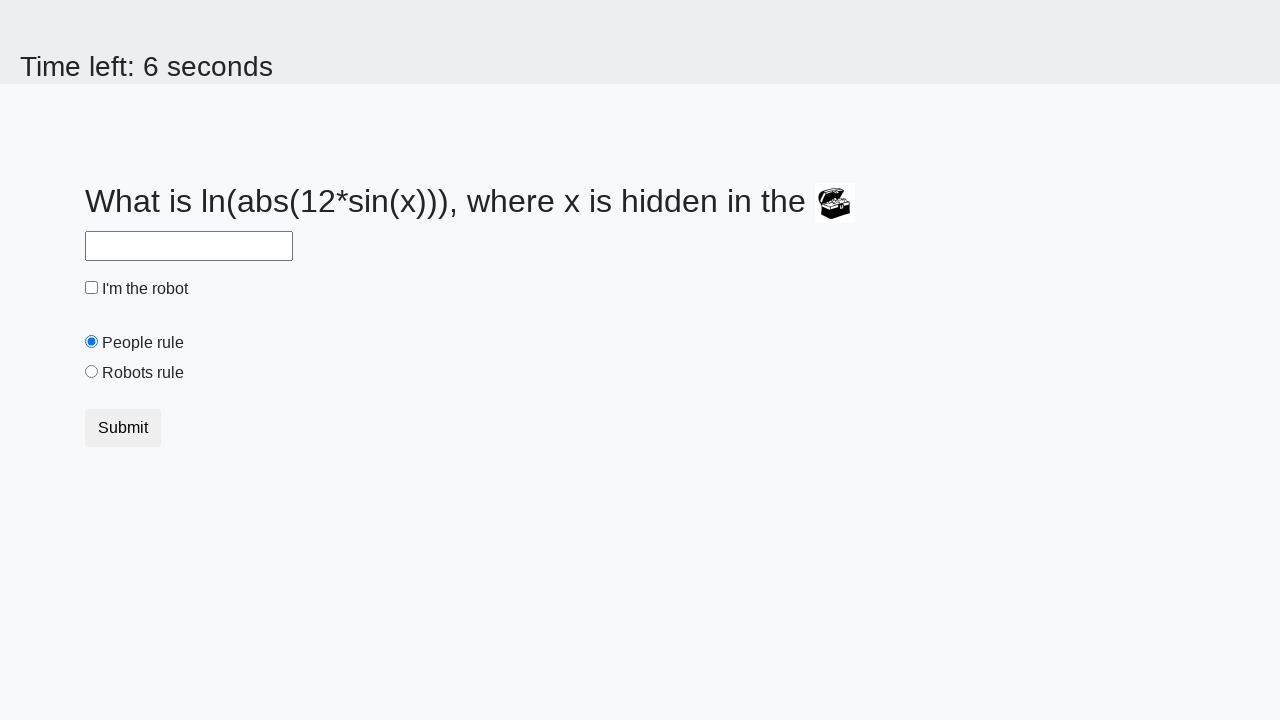

Retrieved valuex attribute from treasure chest: 215
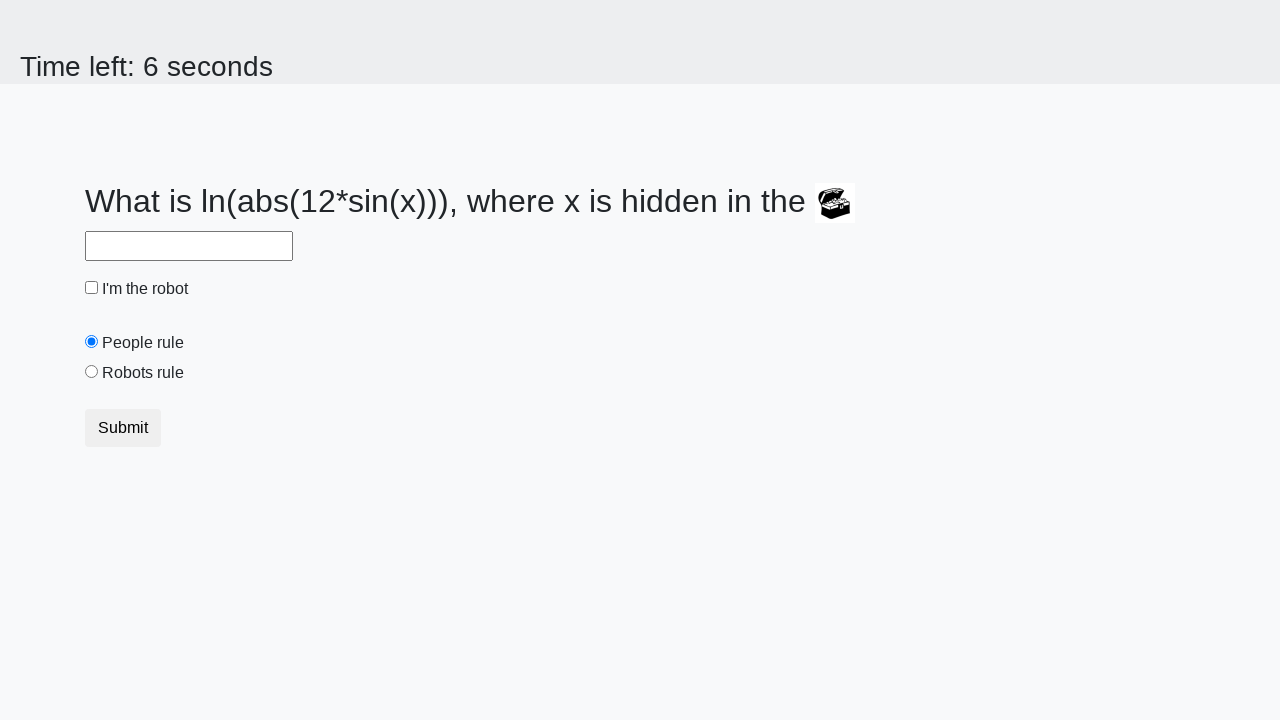

Calculated mathematical result: 2.464954545717091
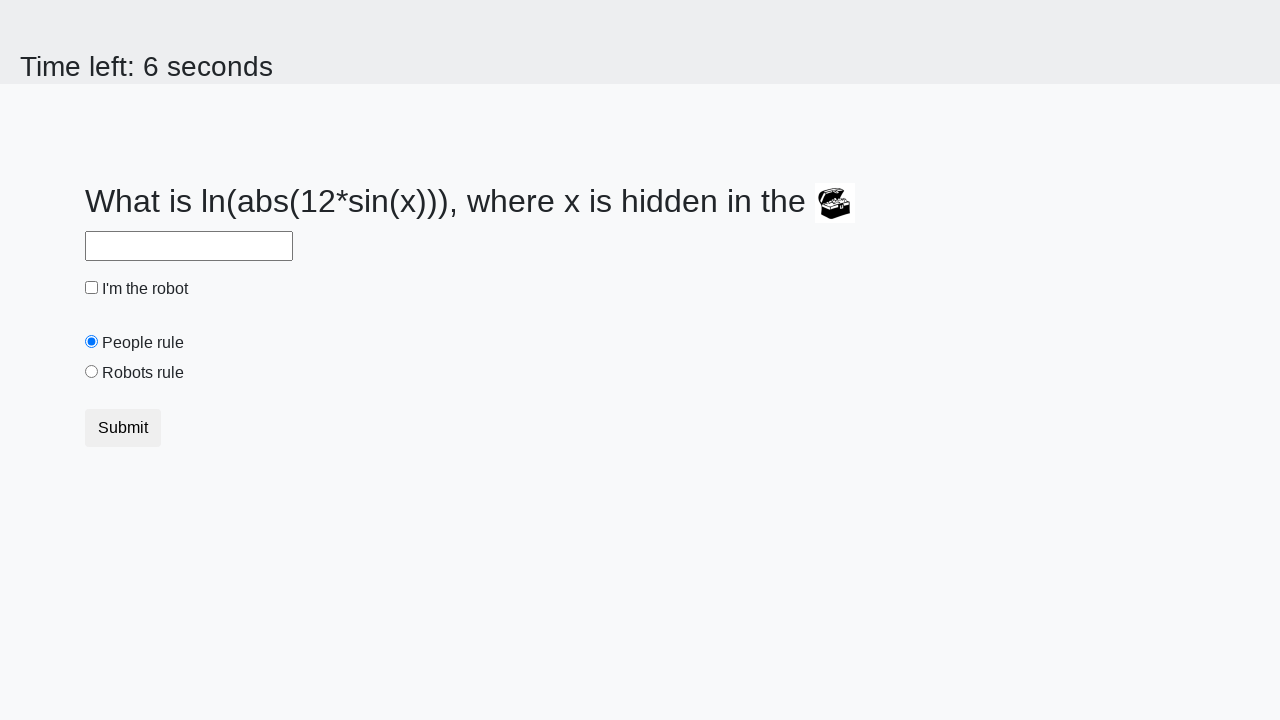

Filled answer field with calculated value: 2.464954545717091 on #answer
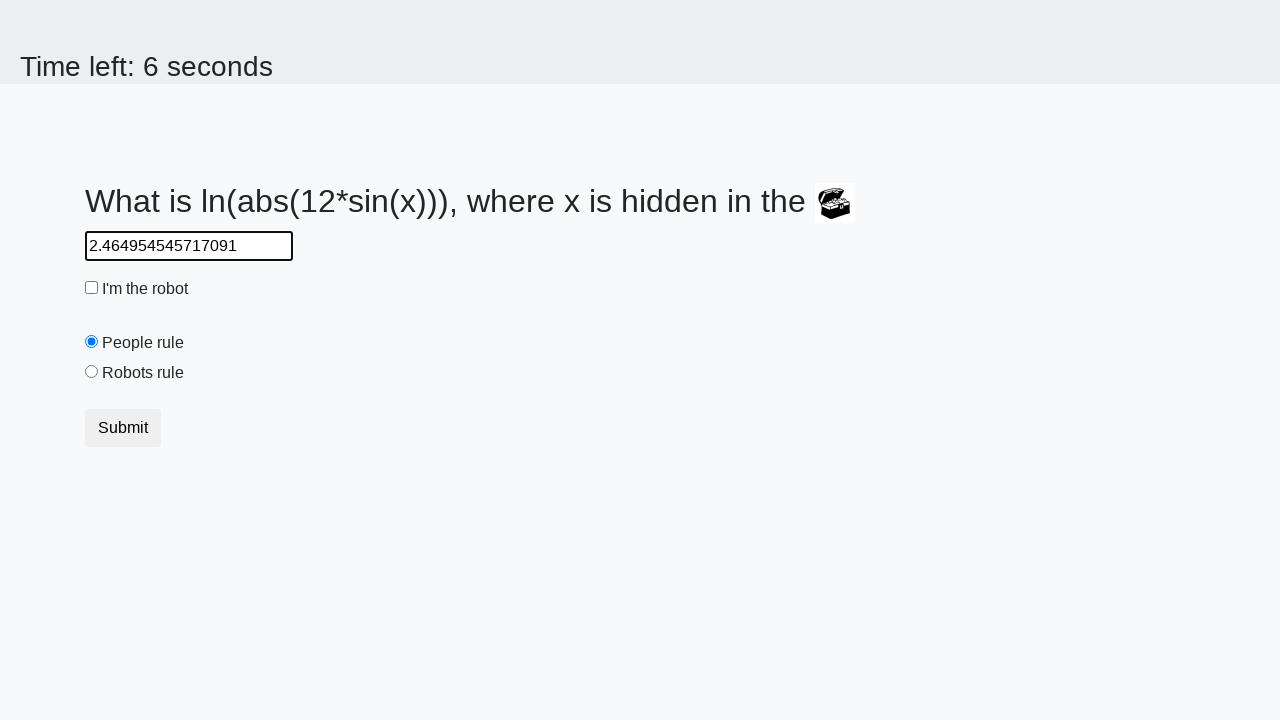

Clicked robot checkbox to select it at (92, 288) on #robotCheckbox
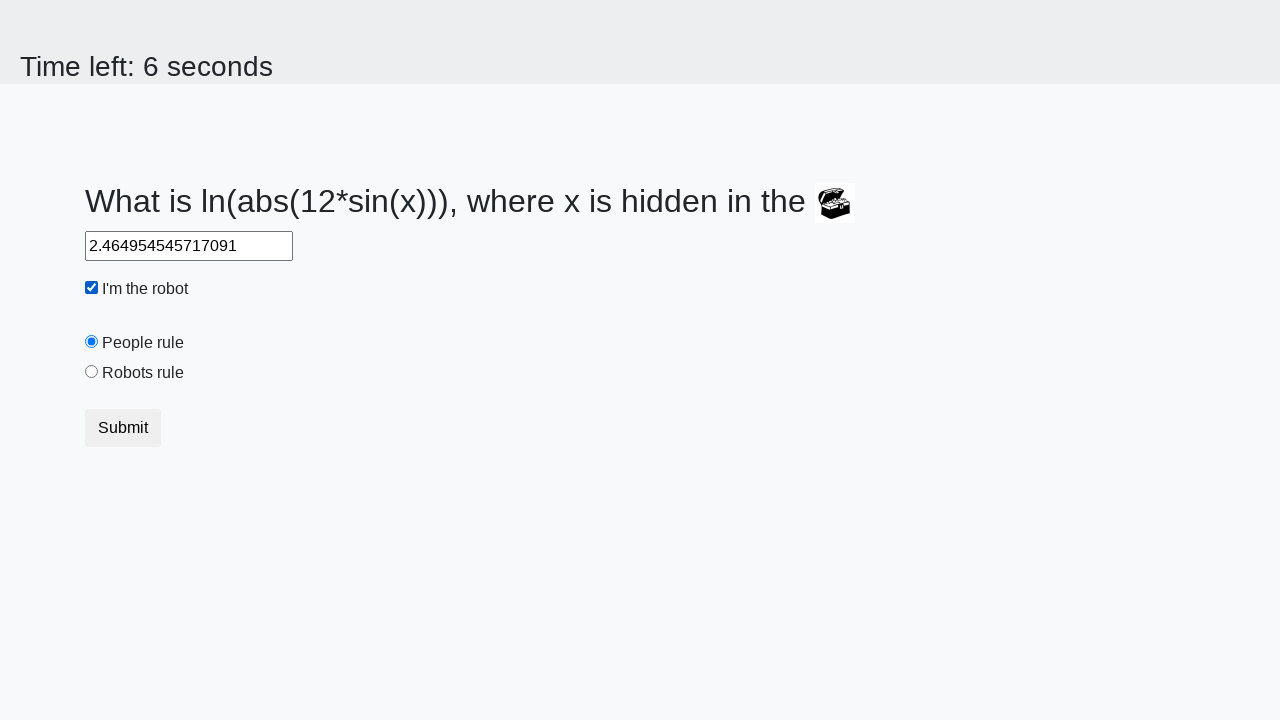

Clicked robots rule radio button to select it at (92, 372) on #robotsRule
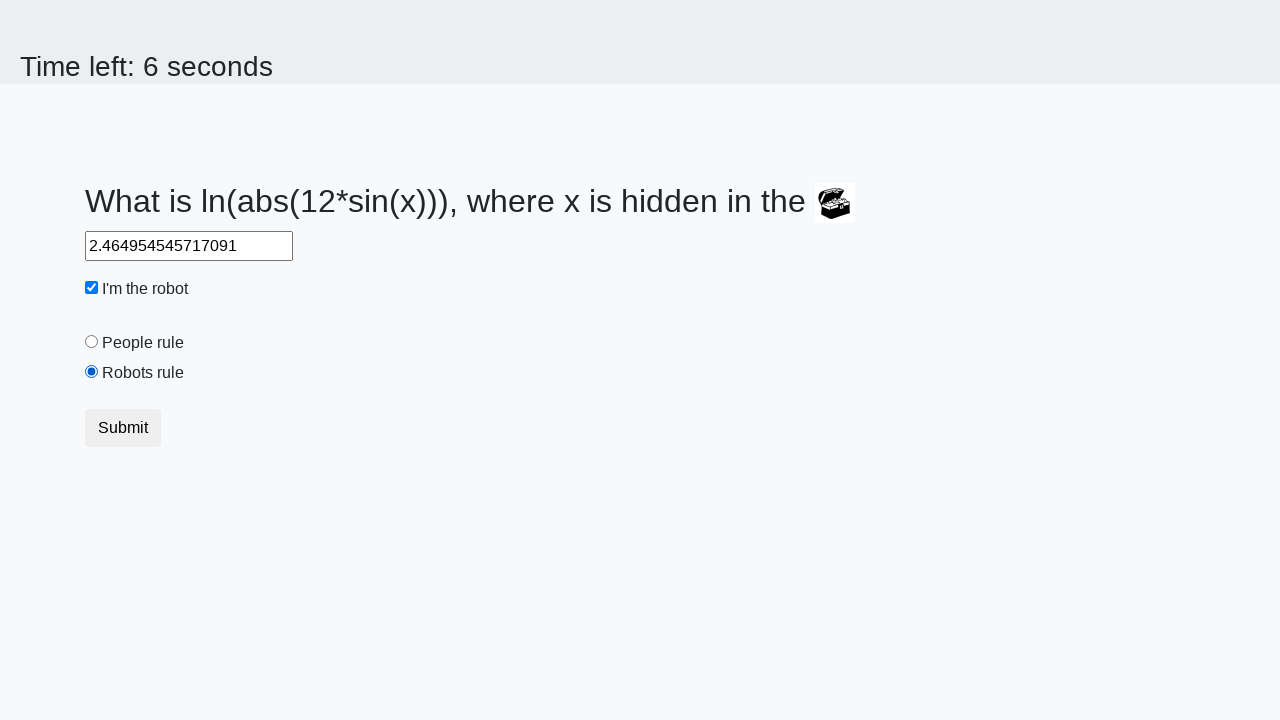

Clicked submit button to submit the form at (123, 428) on .btn.btn-default
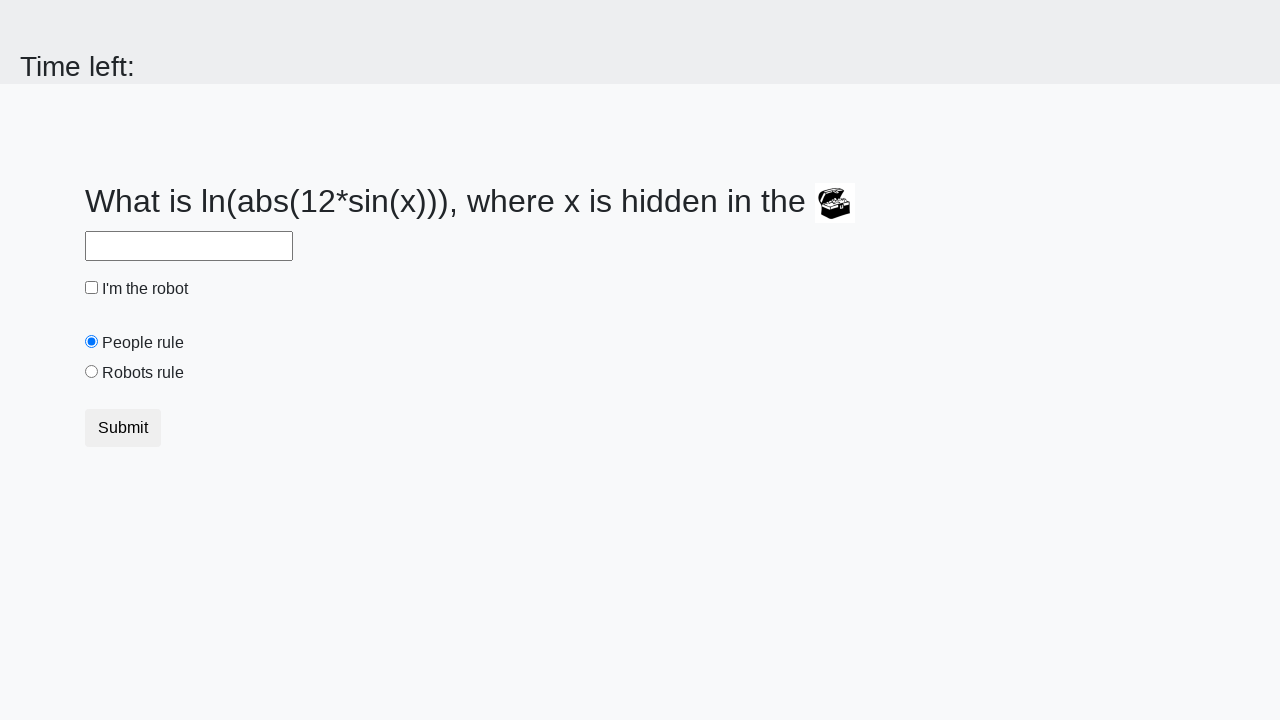

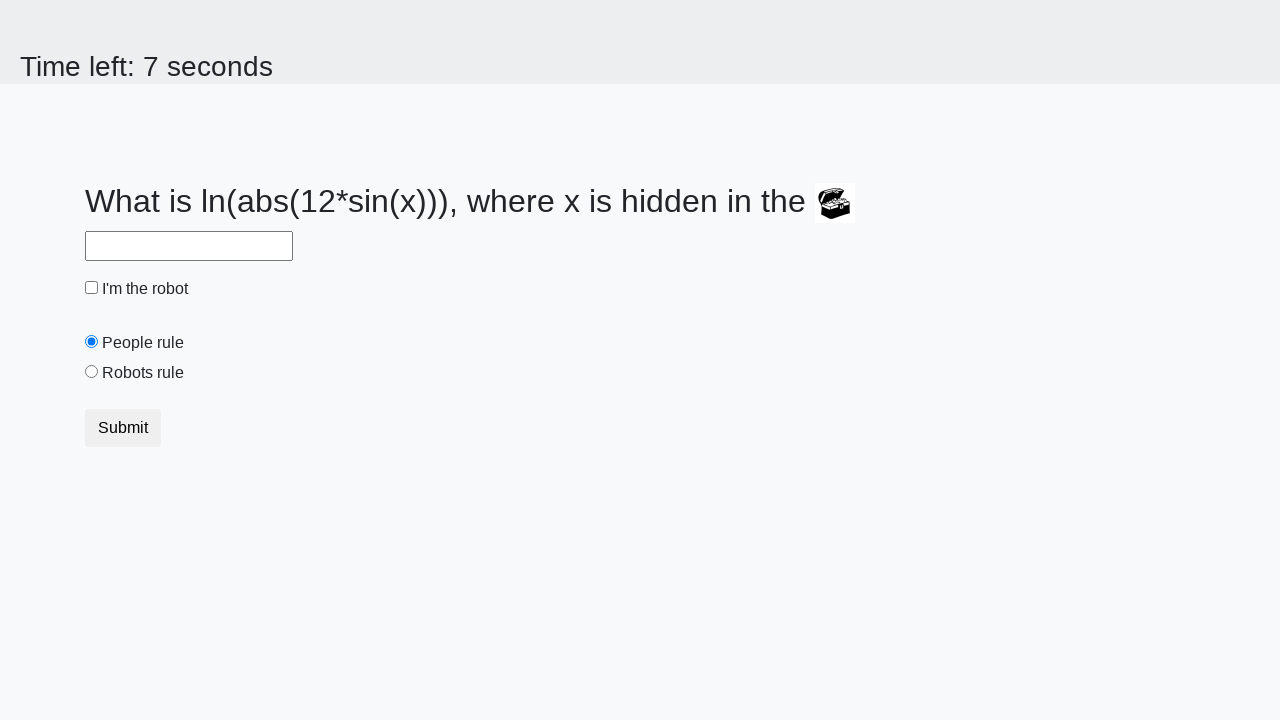